Tests a web form by filling in a text field and submitting the form to verify the submission message

Starting URL: https://www.selenium.dev/selenium/web/web-form.html

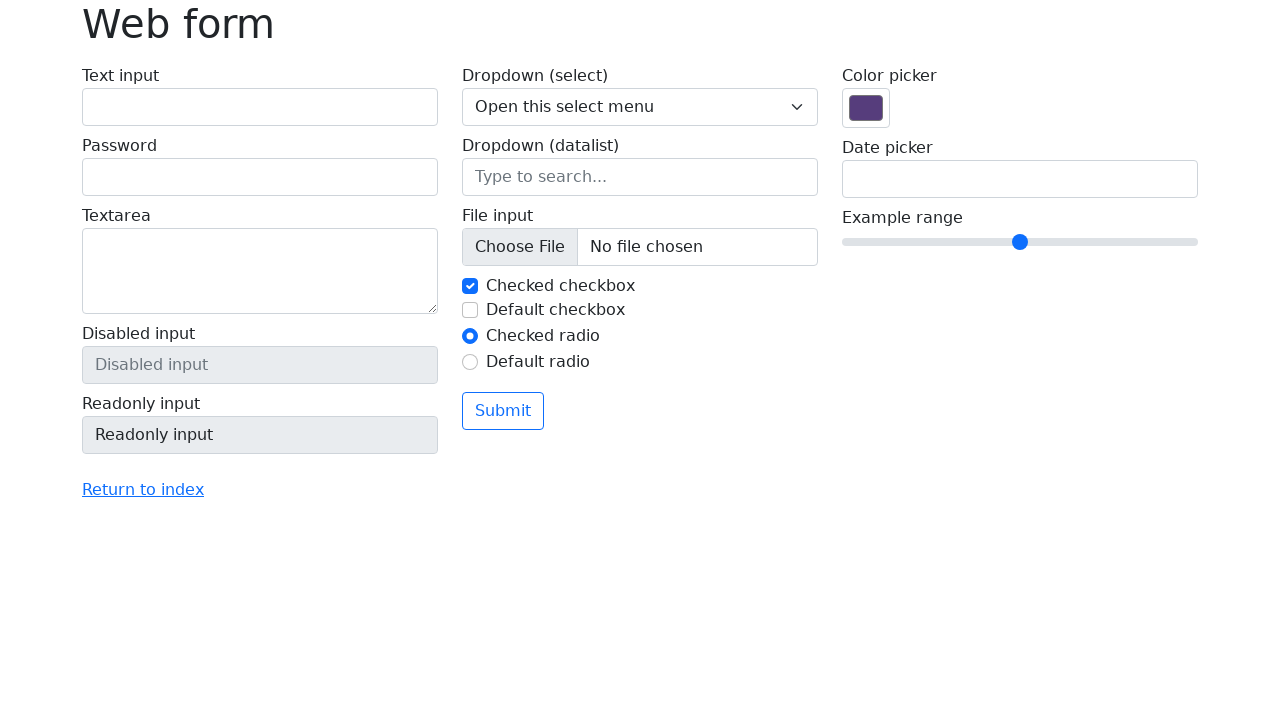

Filled text input field with 'Selenium' on input[name='my-text']
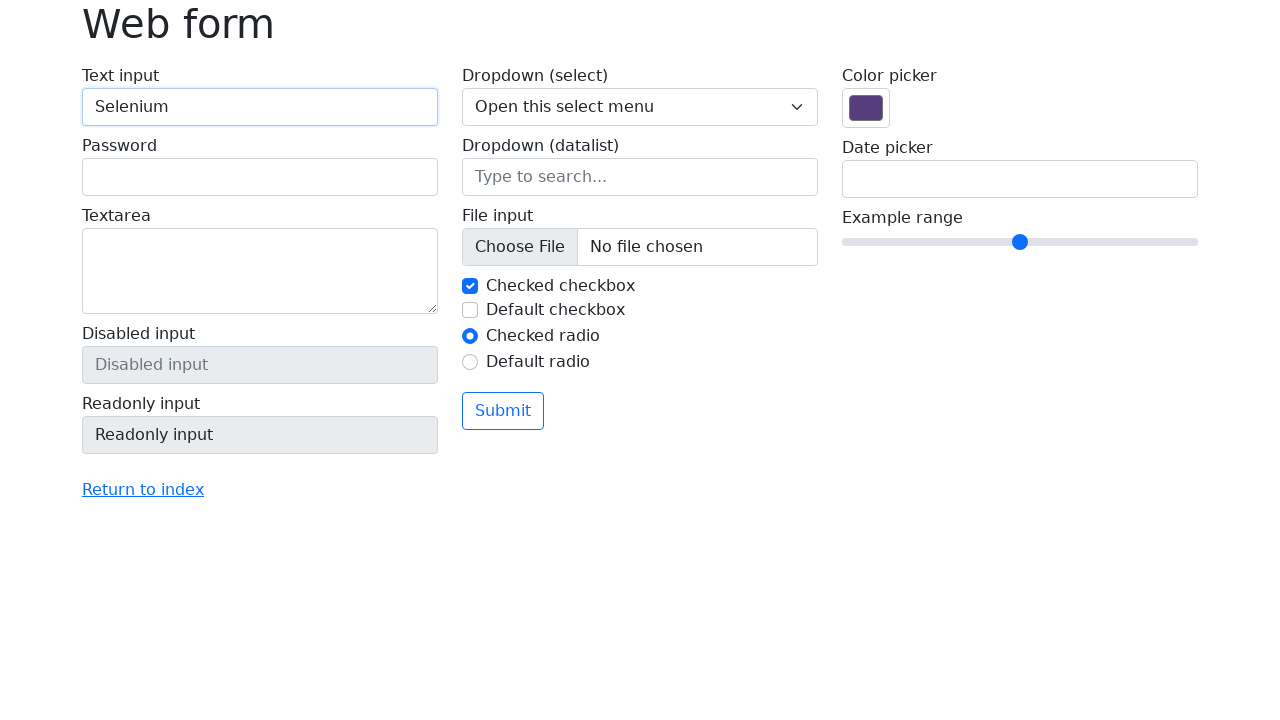

Clicked submit button at (503, 411) on button
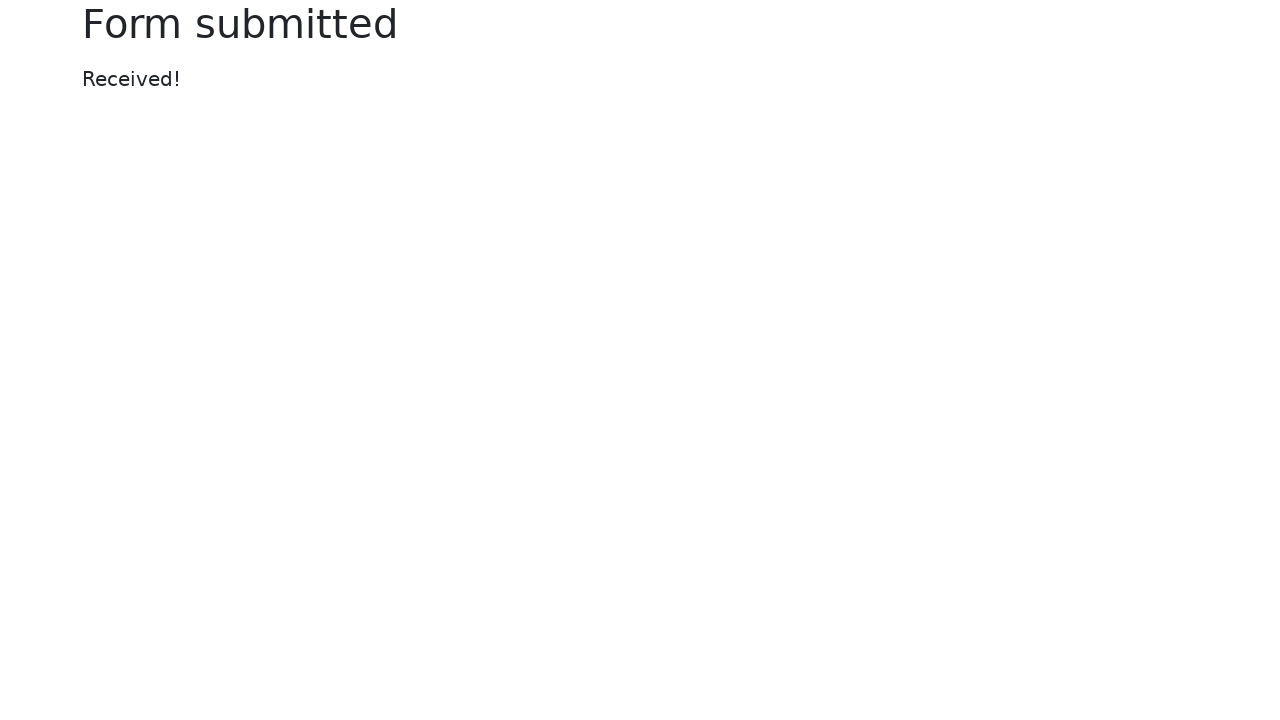

Submission message appeared
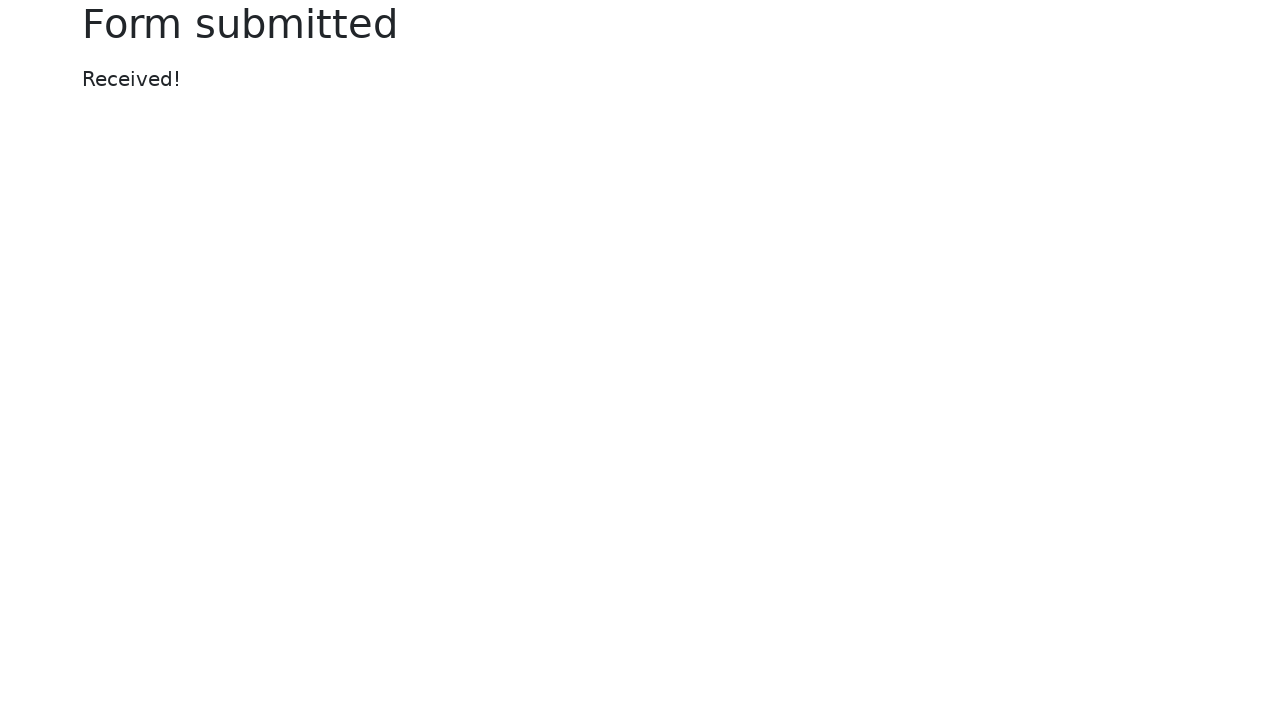

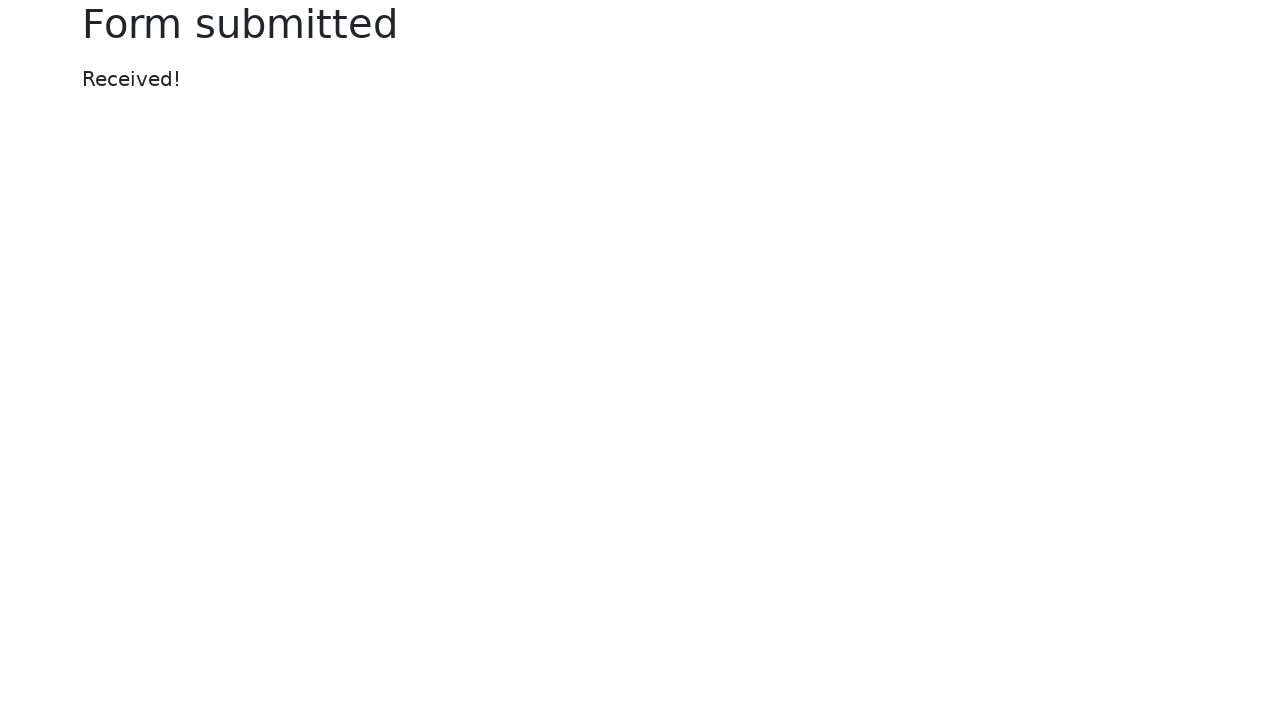